Hovers over the third image to reveal user info, verifies the username is "user3", clicks the profile link and verifies navigation to the user's page

Starting URL: http://the-internet.herokuapp.com/hovers

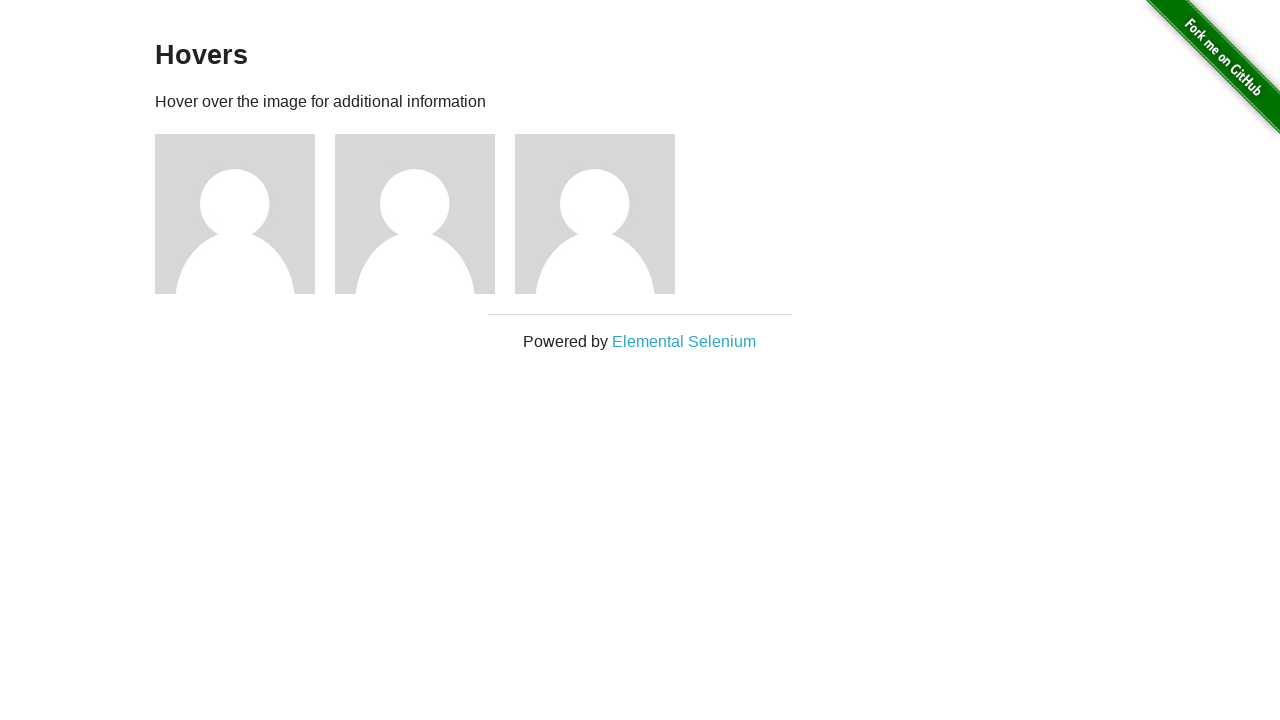

Hovered over the third image to reveal user info at (595, 214) on xpath=//*[@id='content']/div/div[3]/img
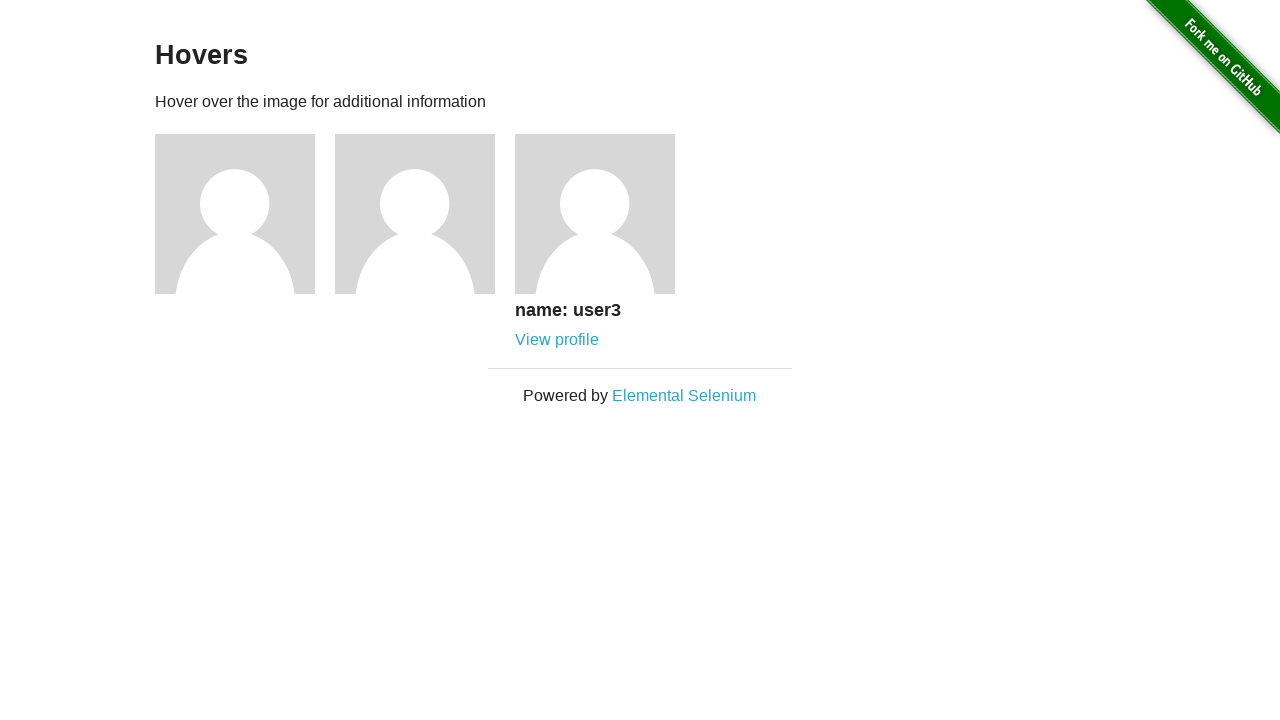

Retrieved username text from user info
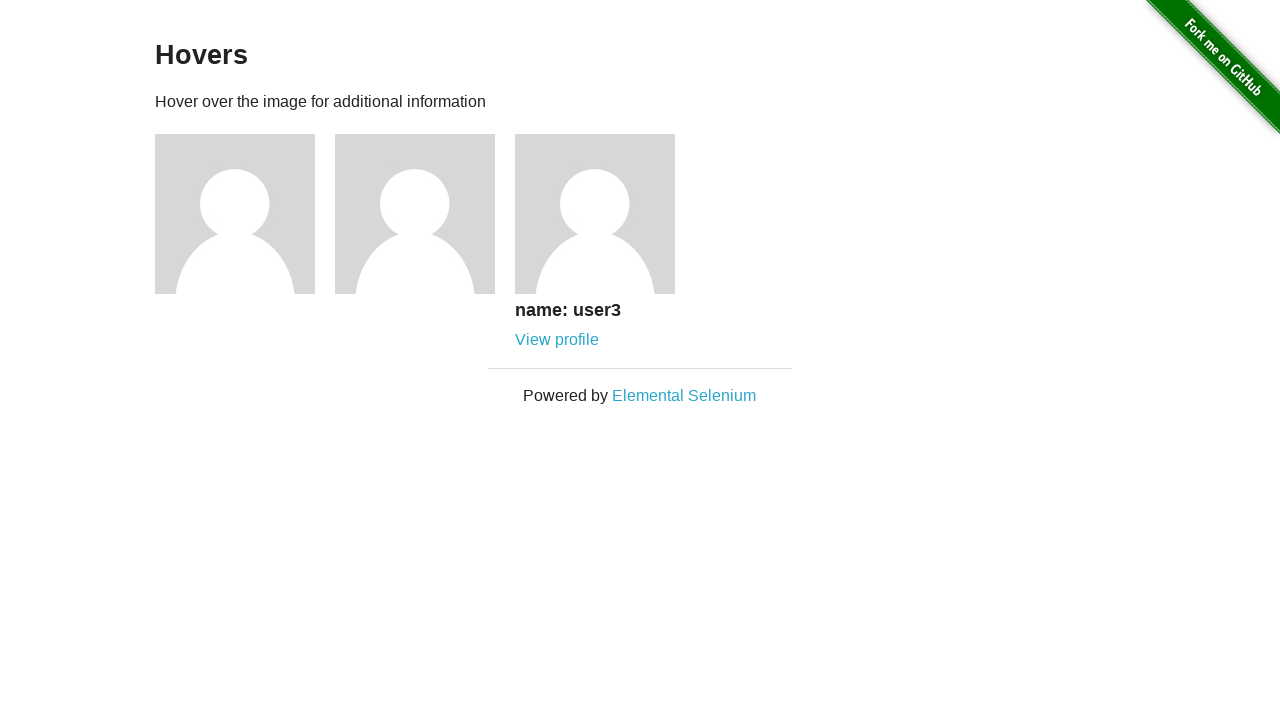

Verified username is 'name: user3'
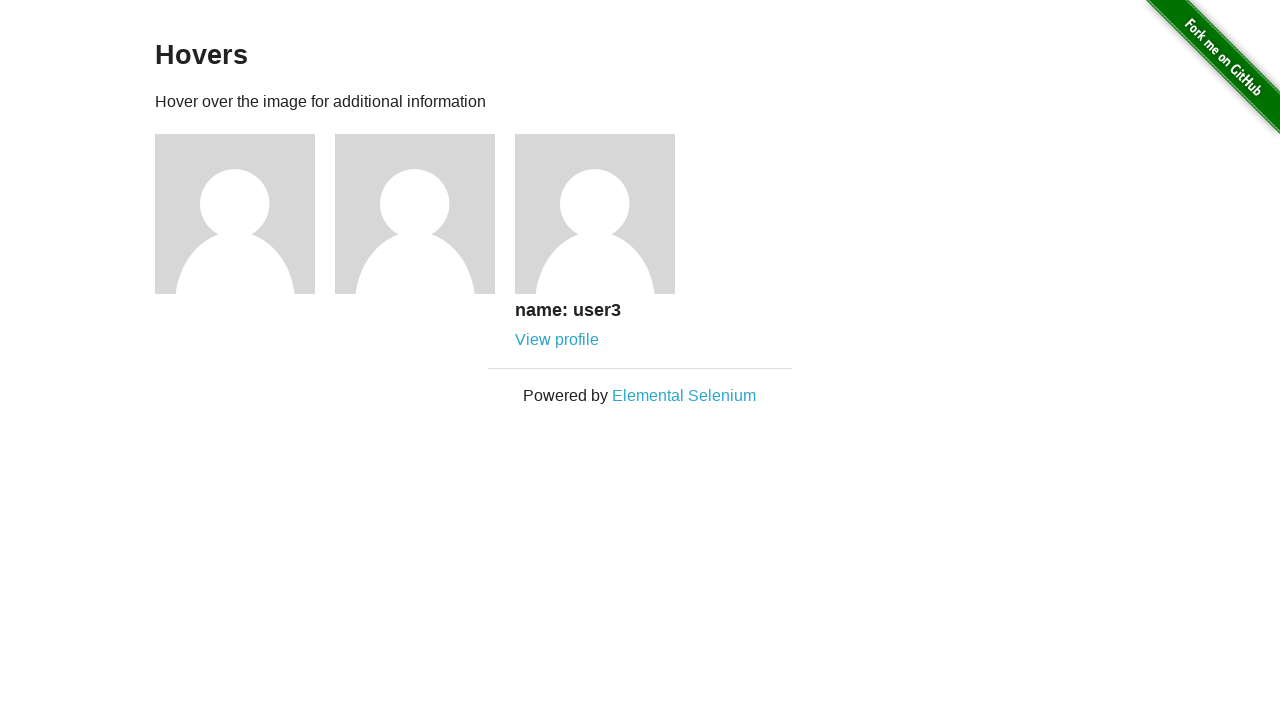

Clicked the profile link for user3 at (557, 340) on xpath=//*[@id='content']/div/div[3]/div/a
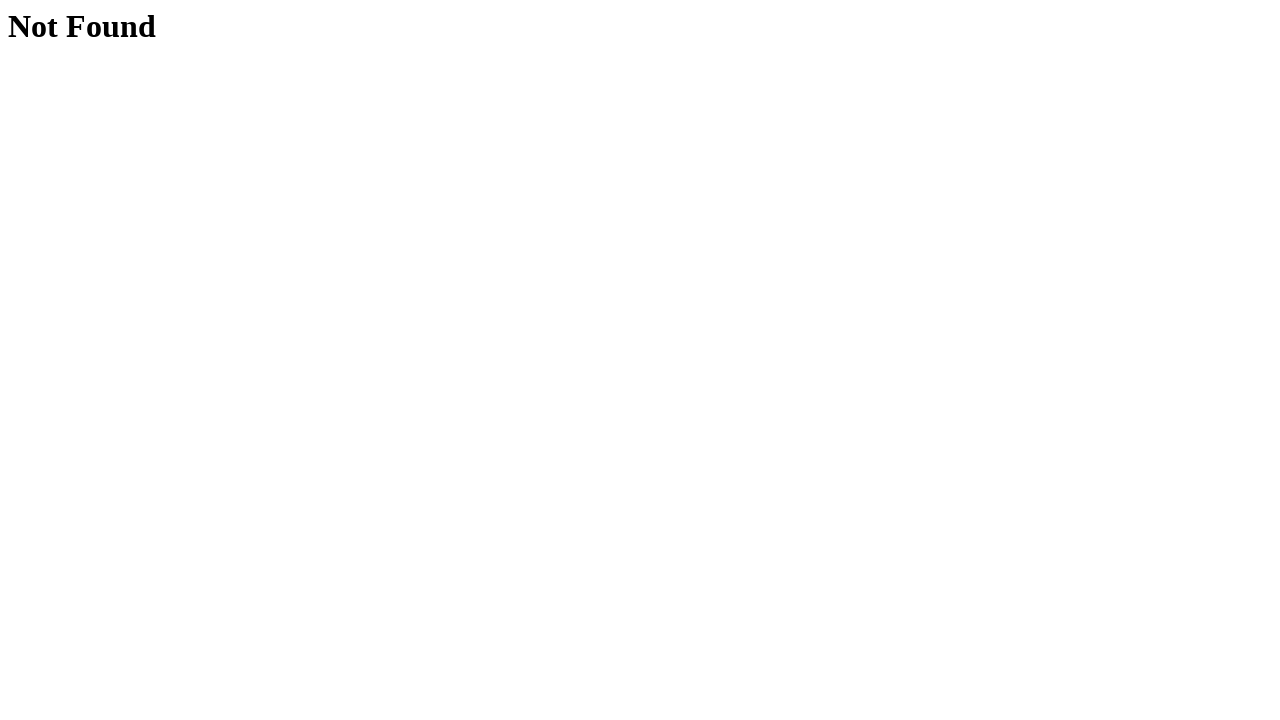

Verified navigation to user 3's profile page
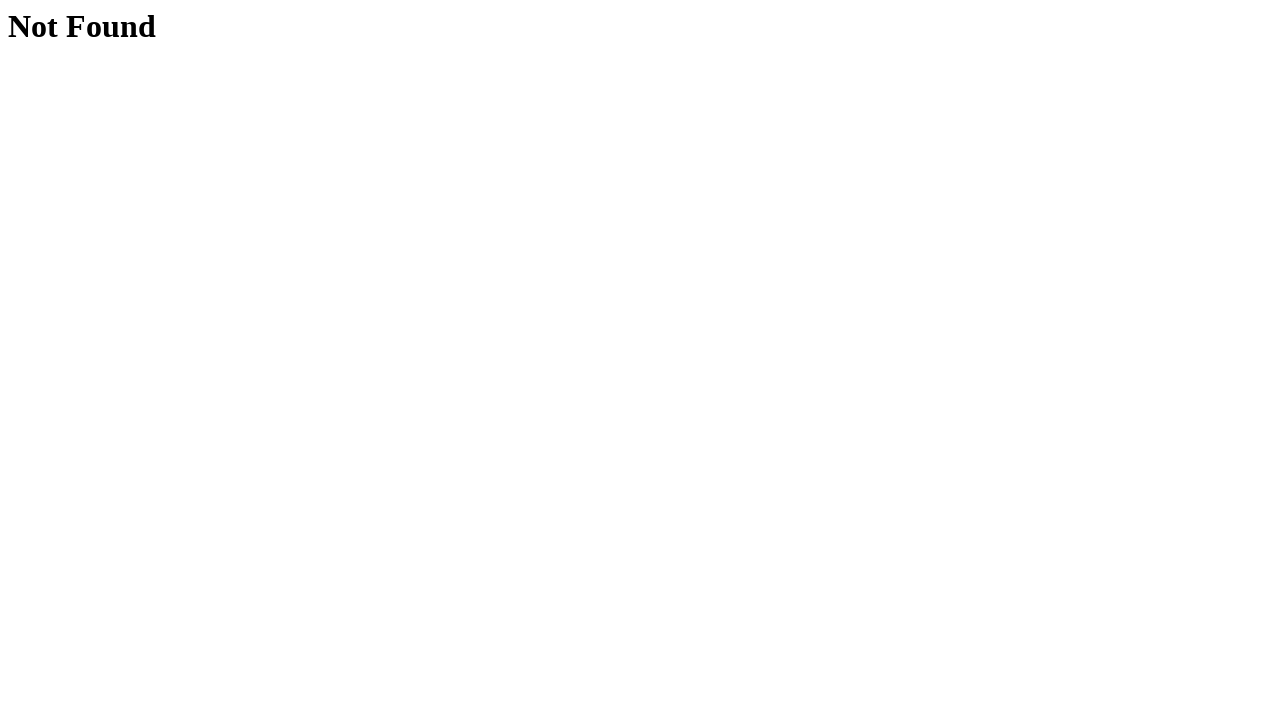

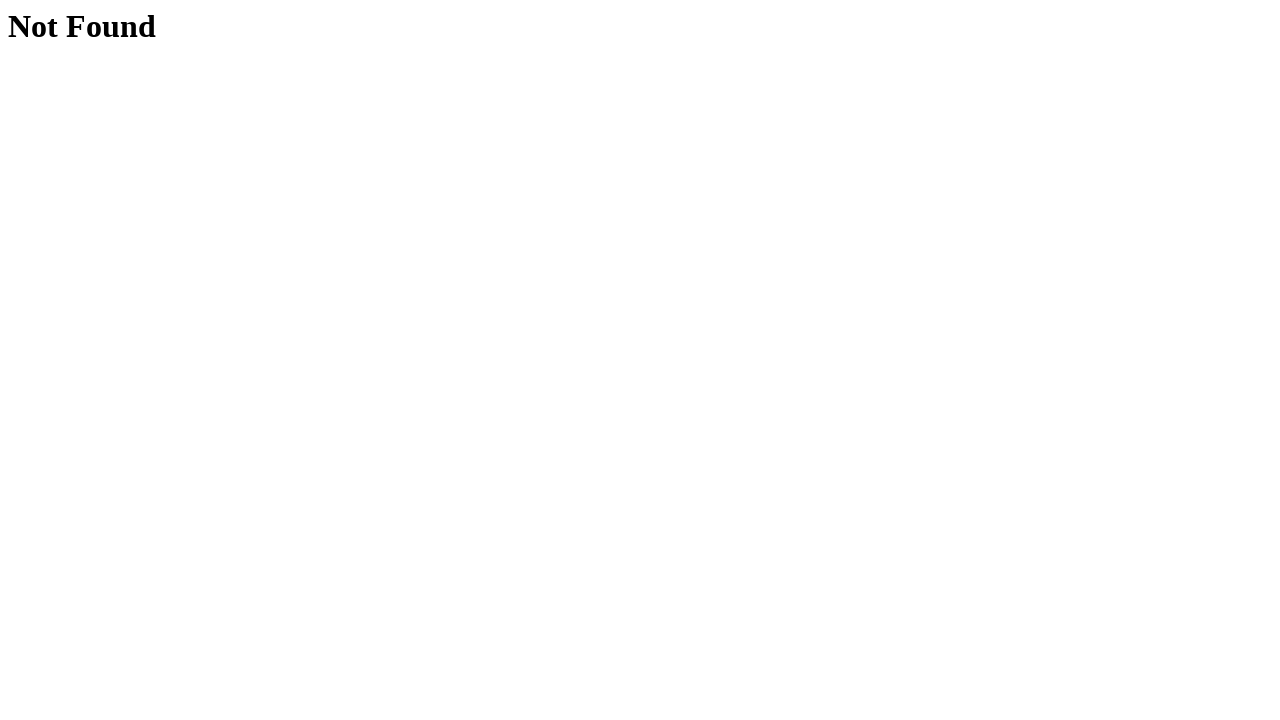